Tests a passenger selector dropdown UI by clicking to open the dropdown, incrementing the adult passenger count 4 times using a loop, and then closing the dropdown options.

Starting URL: https://rahulshettyacademy.com/dropdownsPractise/

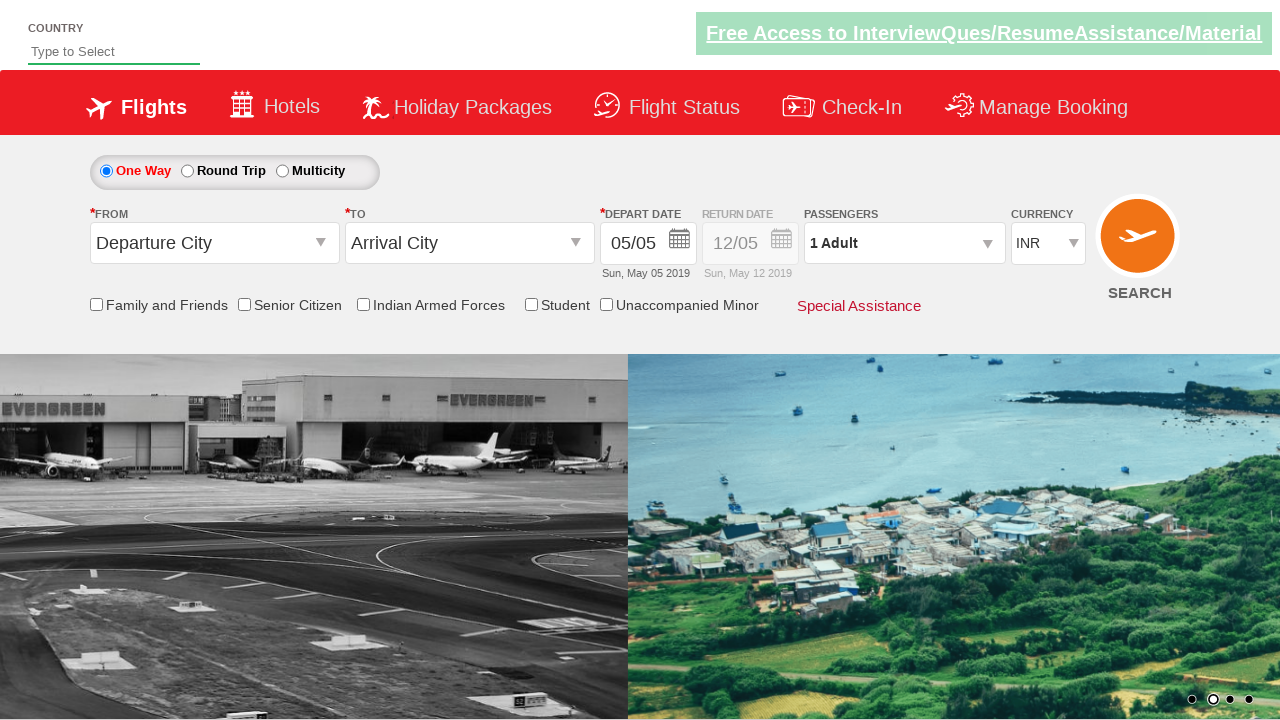

Clicked on passenger info dropdown to open it at (904, 243) on xpath=//div[@id='divpaxinfo']
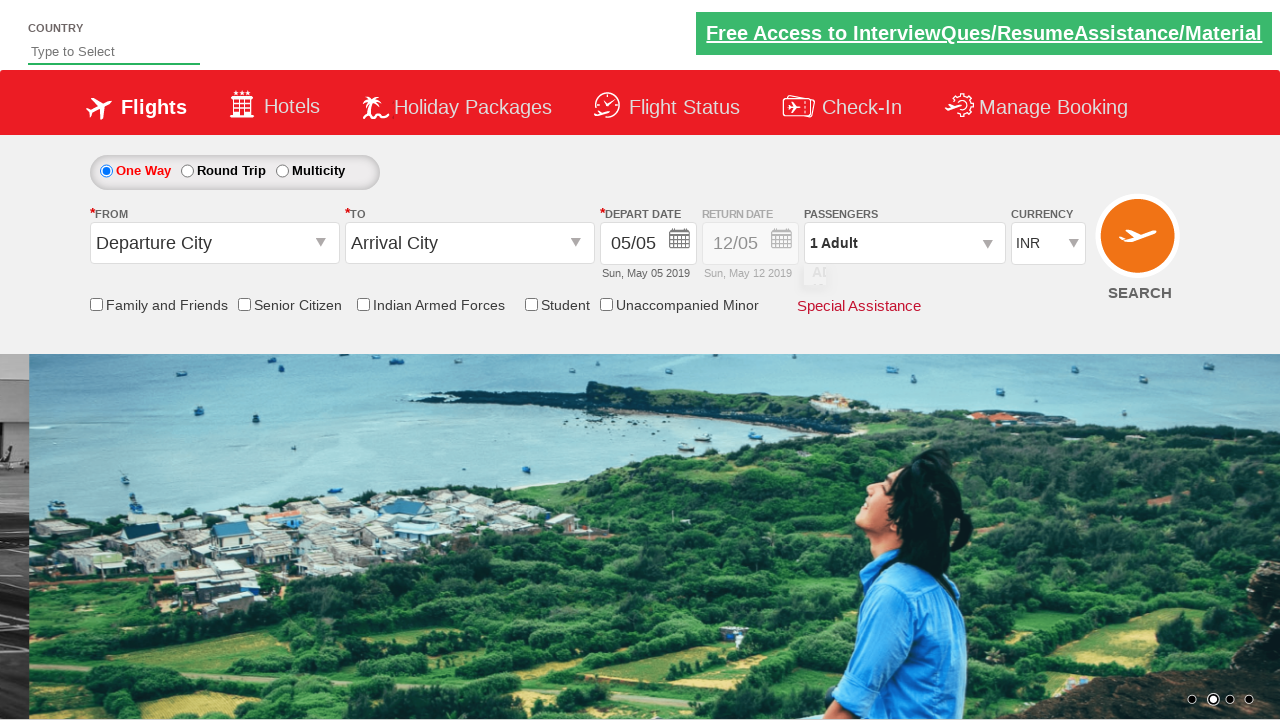

Waited for dropdown to be visible
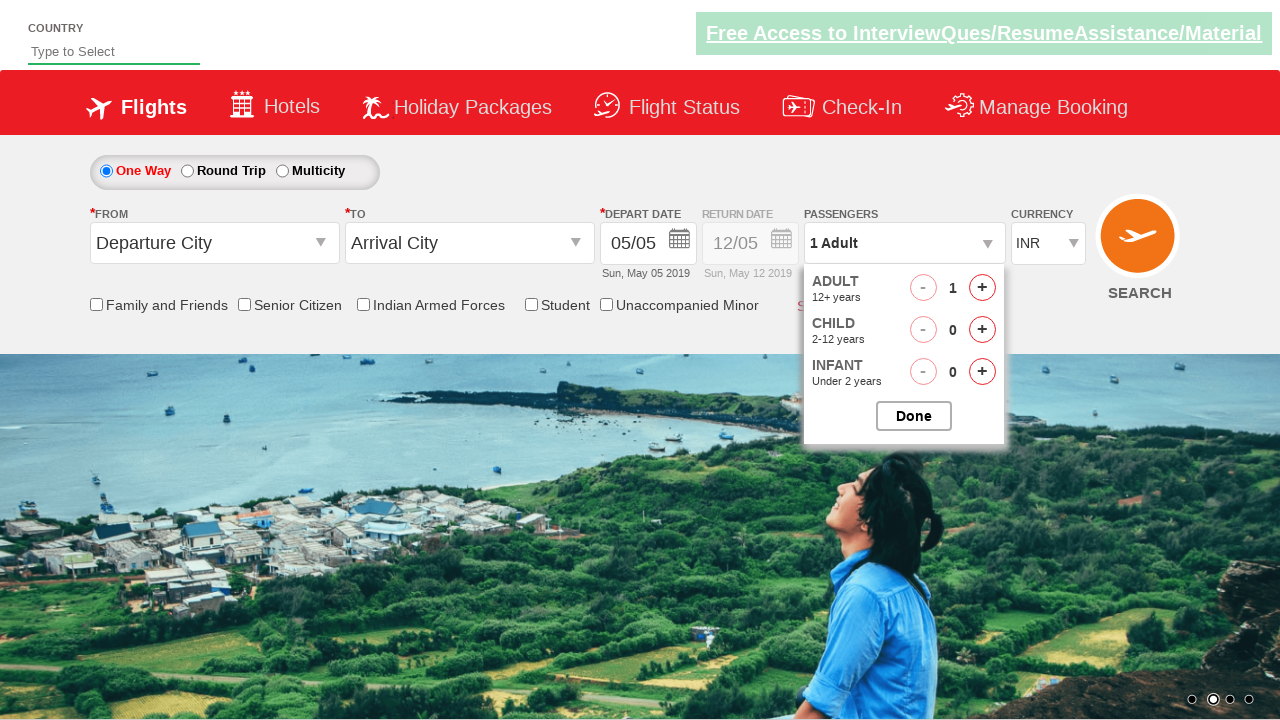

Incremented adult passenger count (iteration 1 of 4) at (982, 288) on #hrefIncAdt
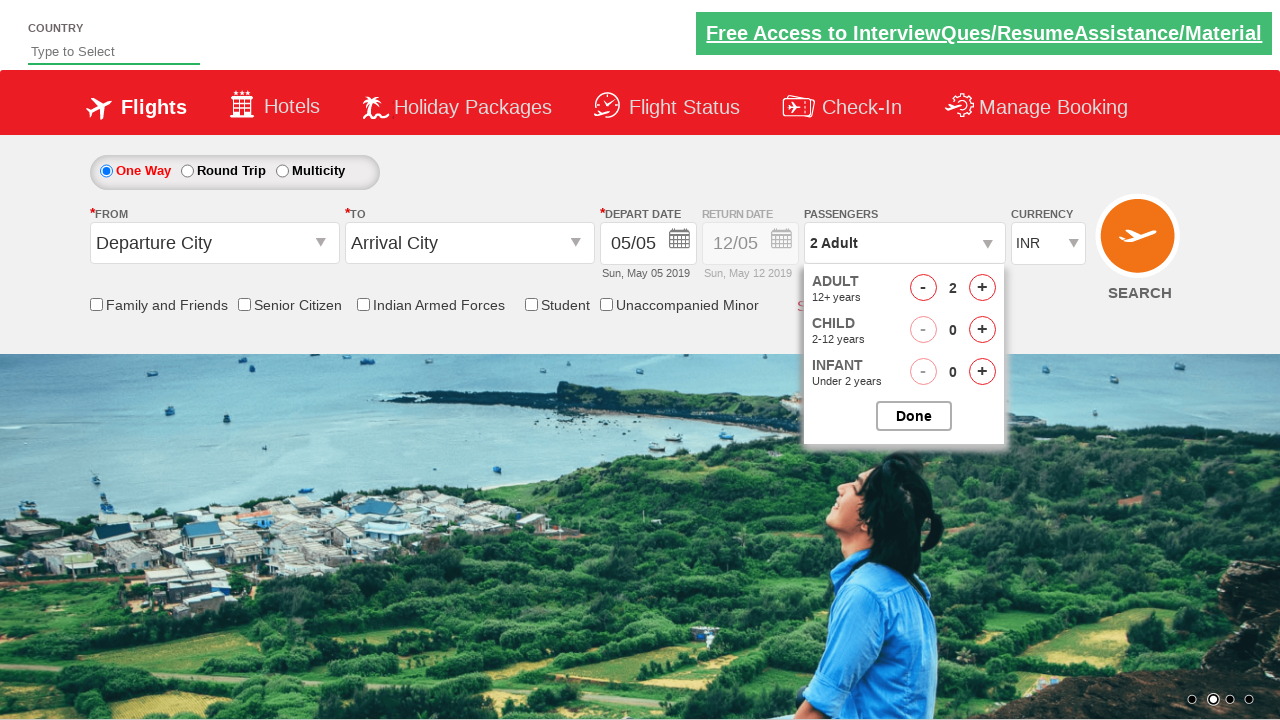

Incremented adult passenger count (iteration 2 of 4) at (982, 288) on #hrefIncAdt
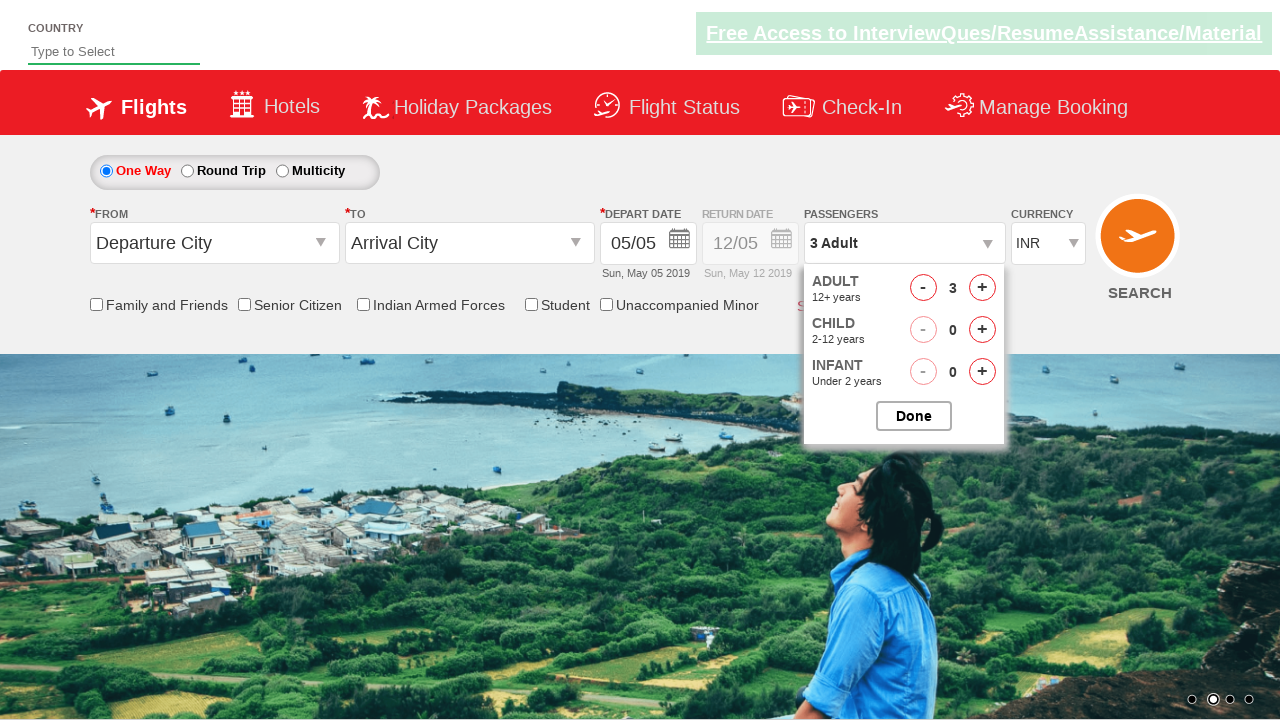

Incremented adult passenger count (iteration 3 of 4) at (982, 288) on #hrefIncAdt
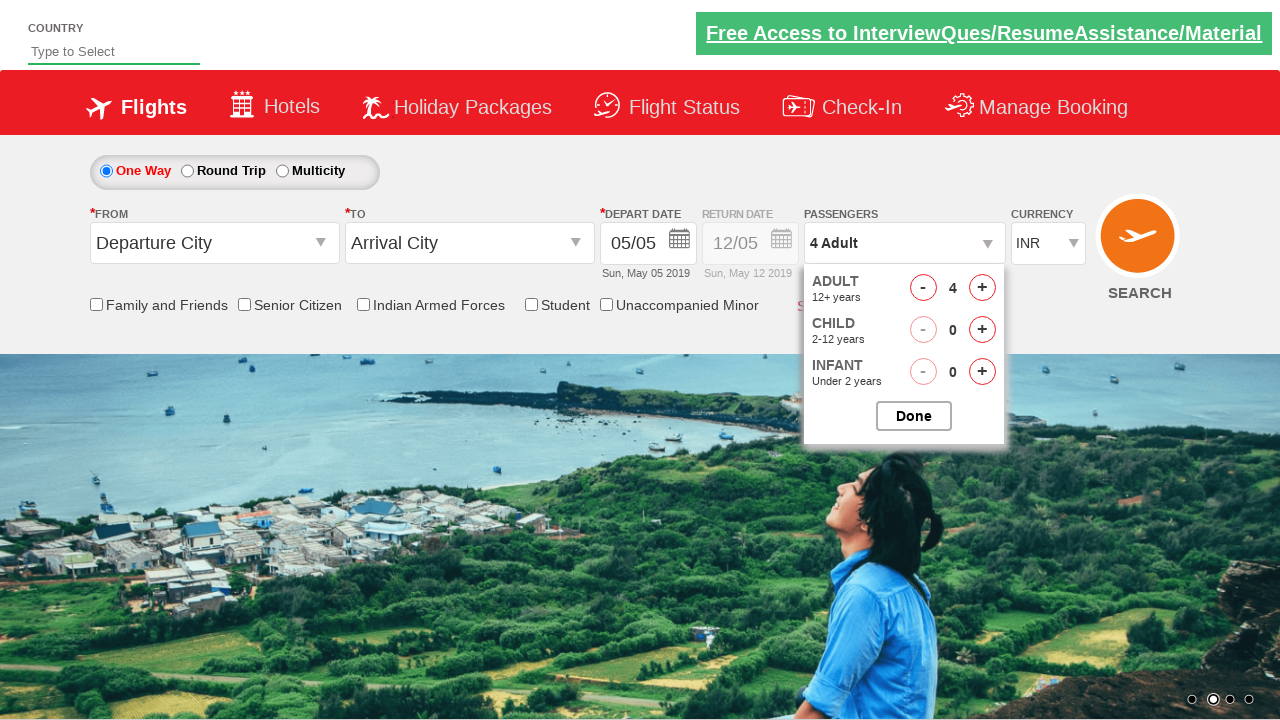

Incremented adult passenger count (iteration 4 of 4) at (982, 288) on #hrefIncAdt
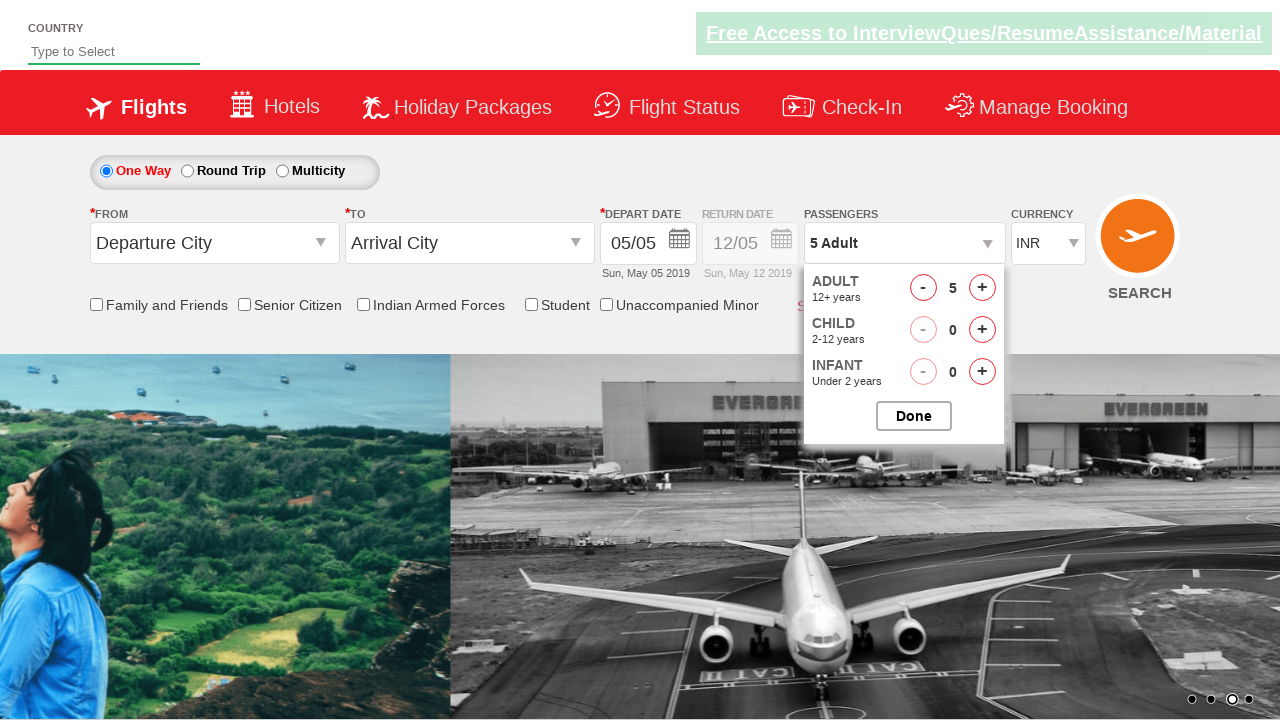

Closed dropdown by confirming passenger selection at (904, 354) on #divpaxOptions
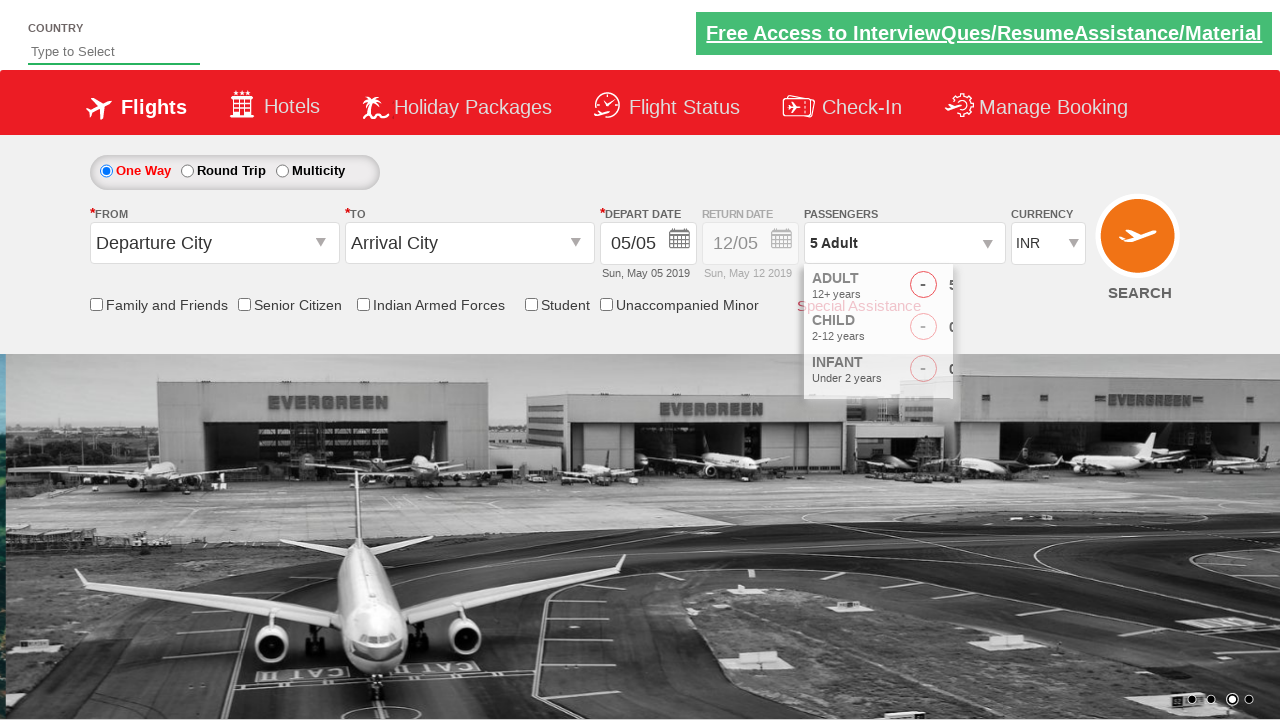

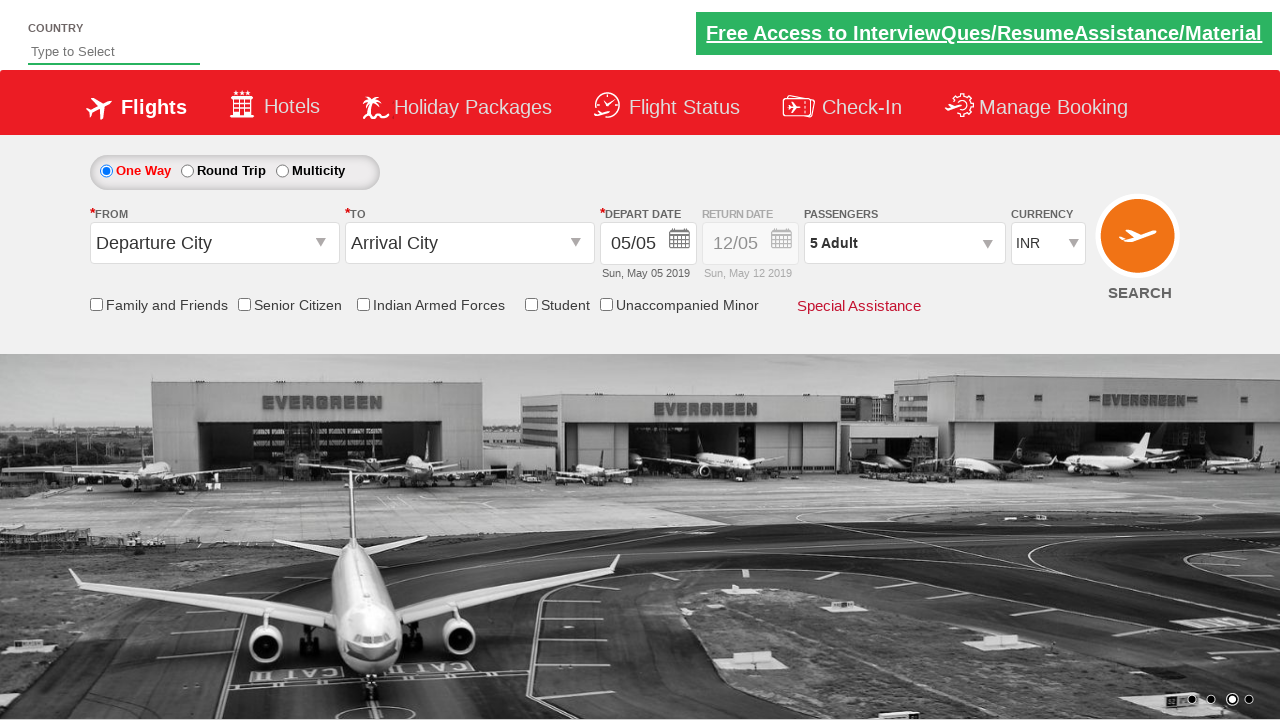